Tests that todo data persists after page reload

Starting URL: https://demo.playwright.dev/todomvc

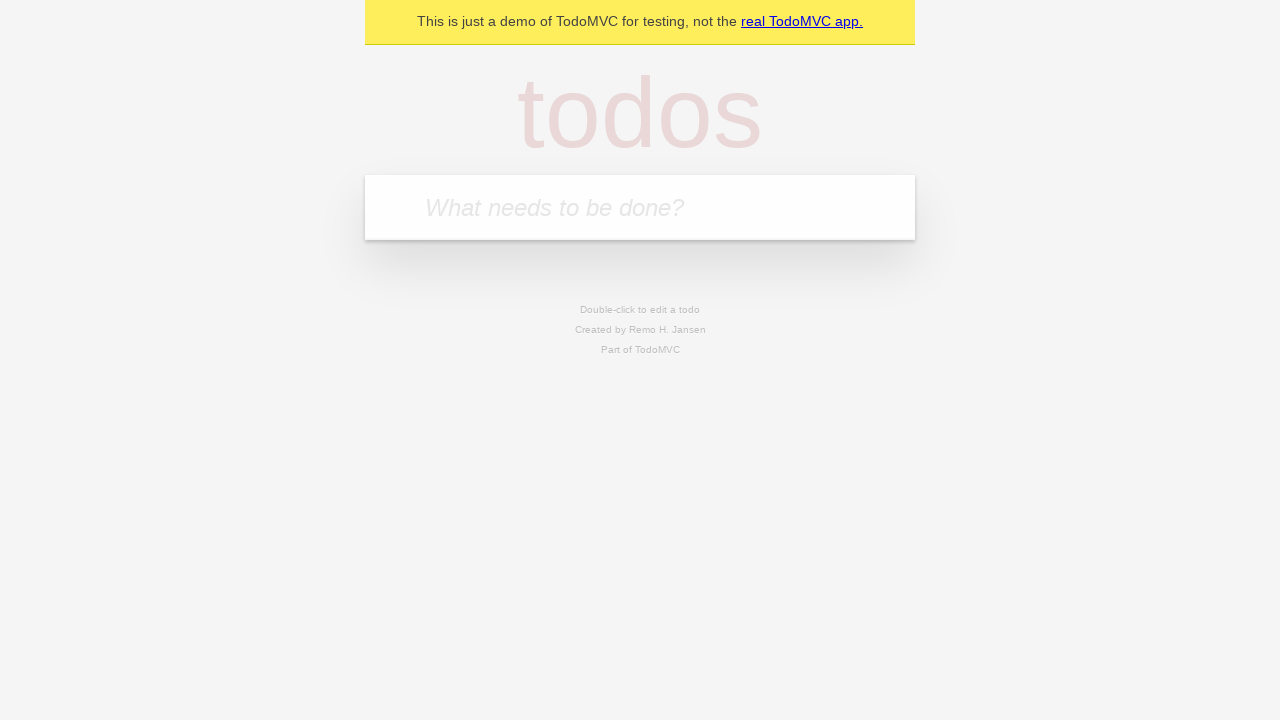

Filled todo input with 'buy some cheese' on internal:attr=[placeholder="What needs to be done?"i]
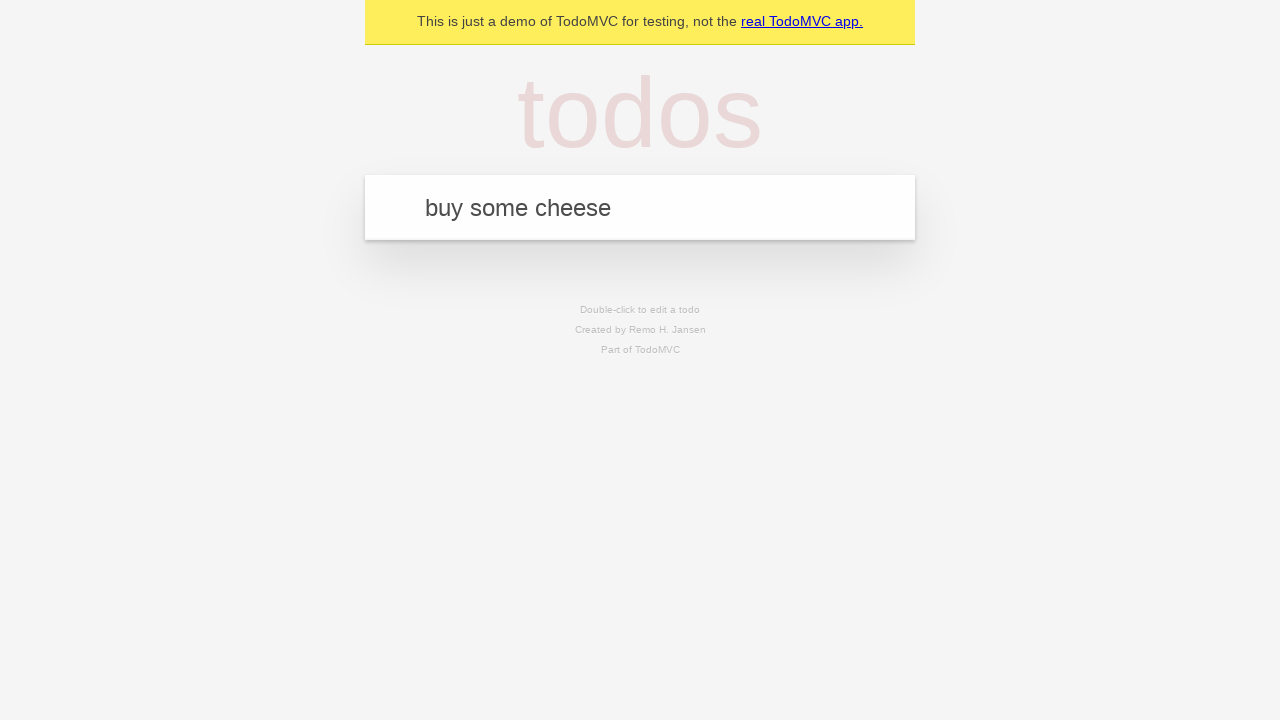

Pressed Enter to add first todo on internal:attr=[placeholder="What needs to be done?"i]
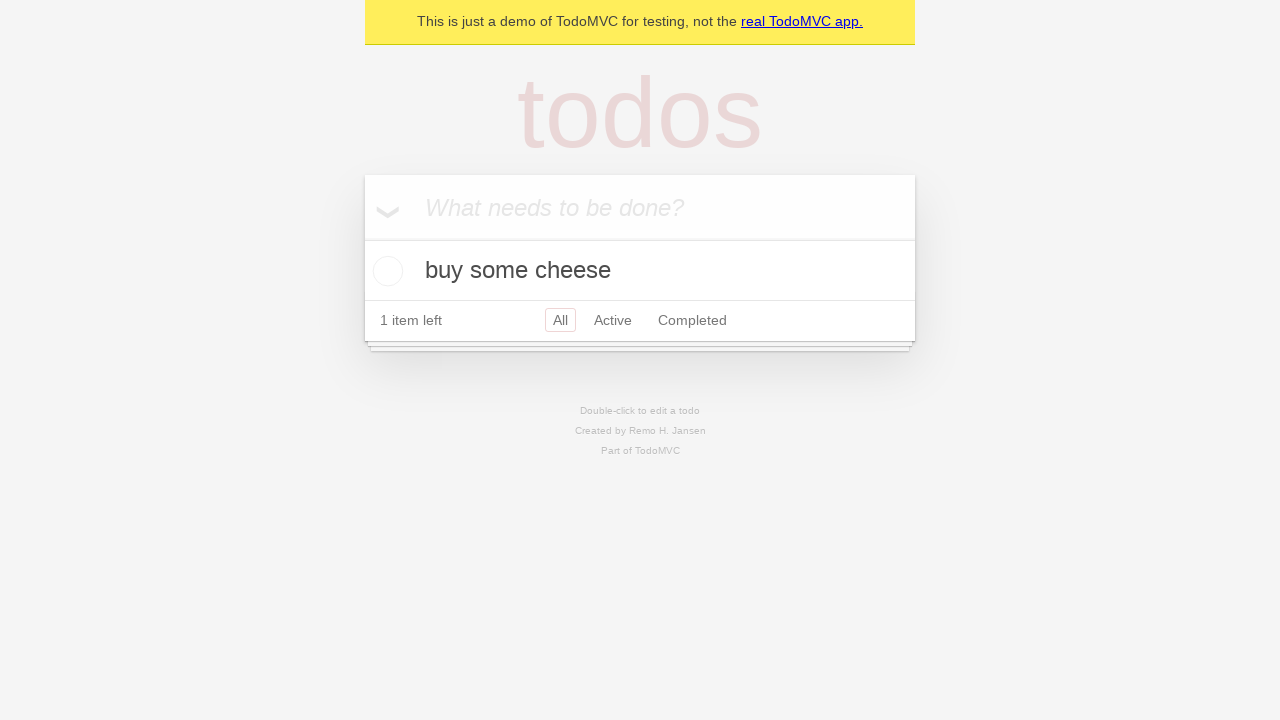

Filled todo input with 'feed the cat' on internal:attr=[placeholder="What needs to be done?"i]
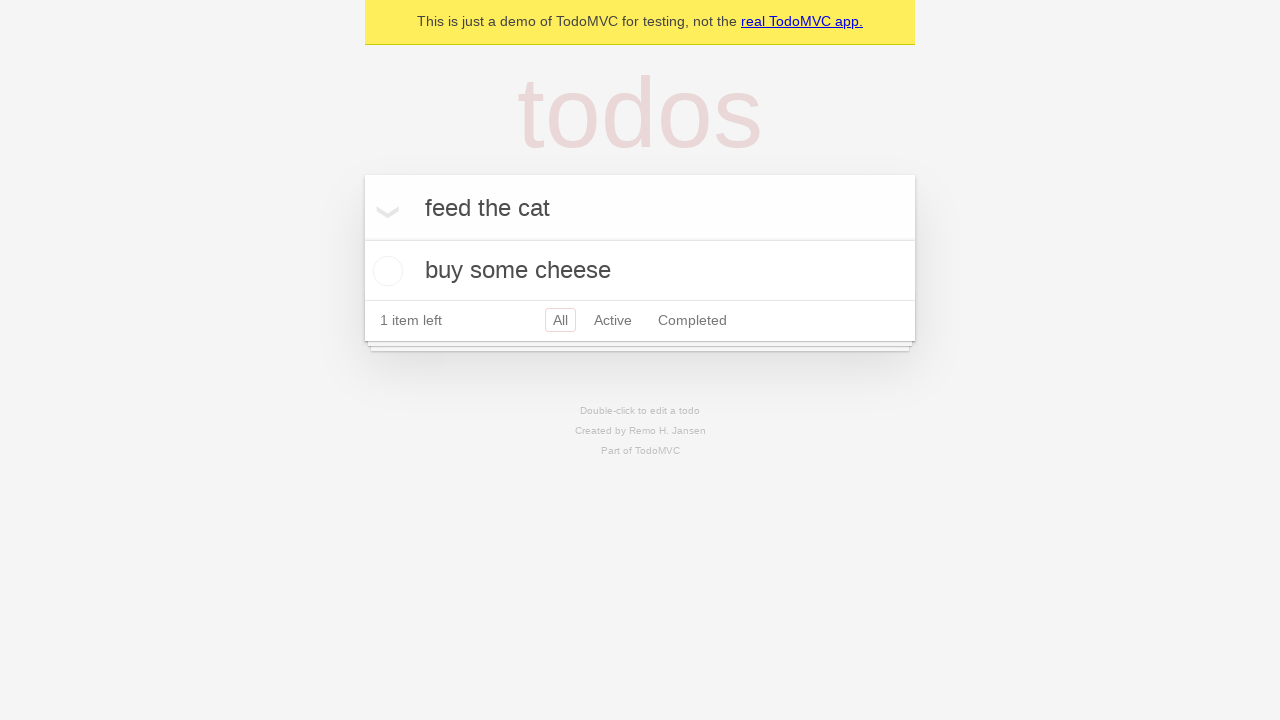

Pressed Enter to add second todo on internal:attr=[placeholder="What needs to be done?"i]
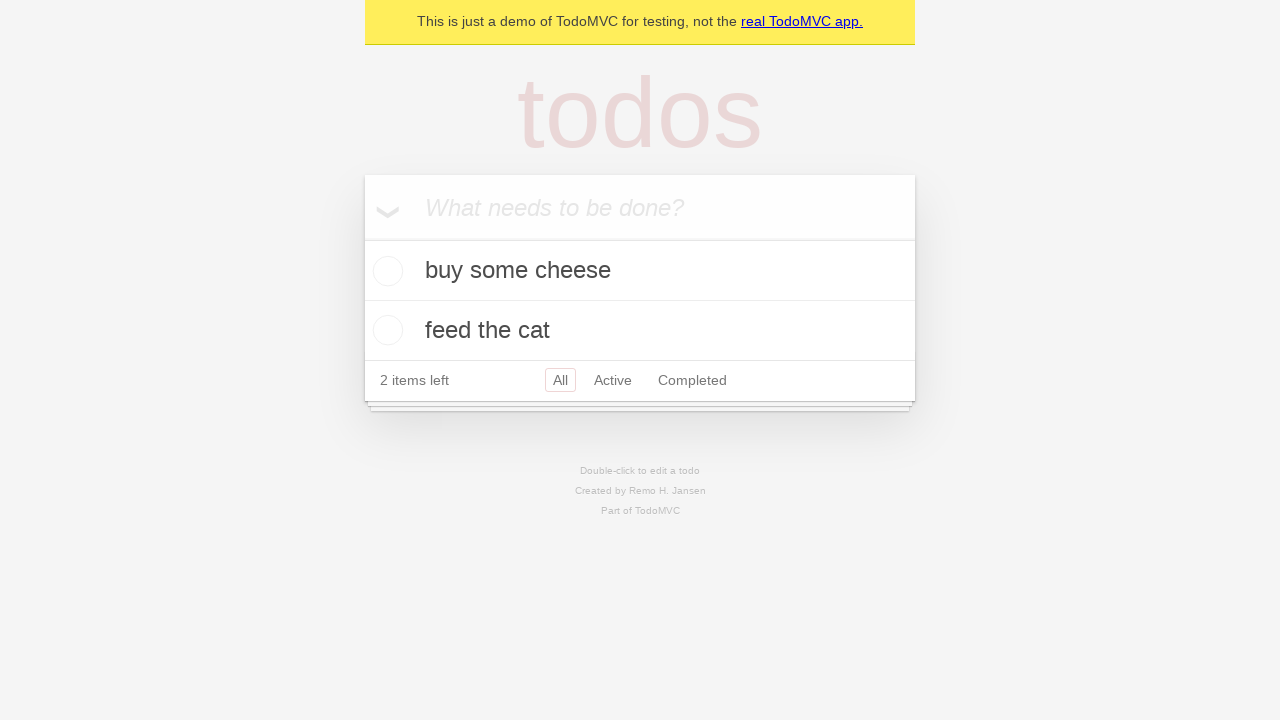

Checked the first todo item at (385, 271) on [data-testid='todo-item'] >> nth=0 >> internal:role=checkbox
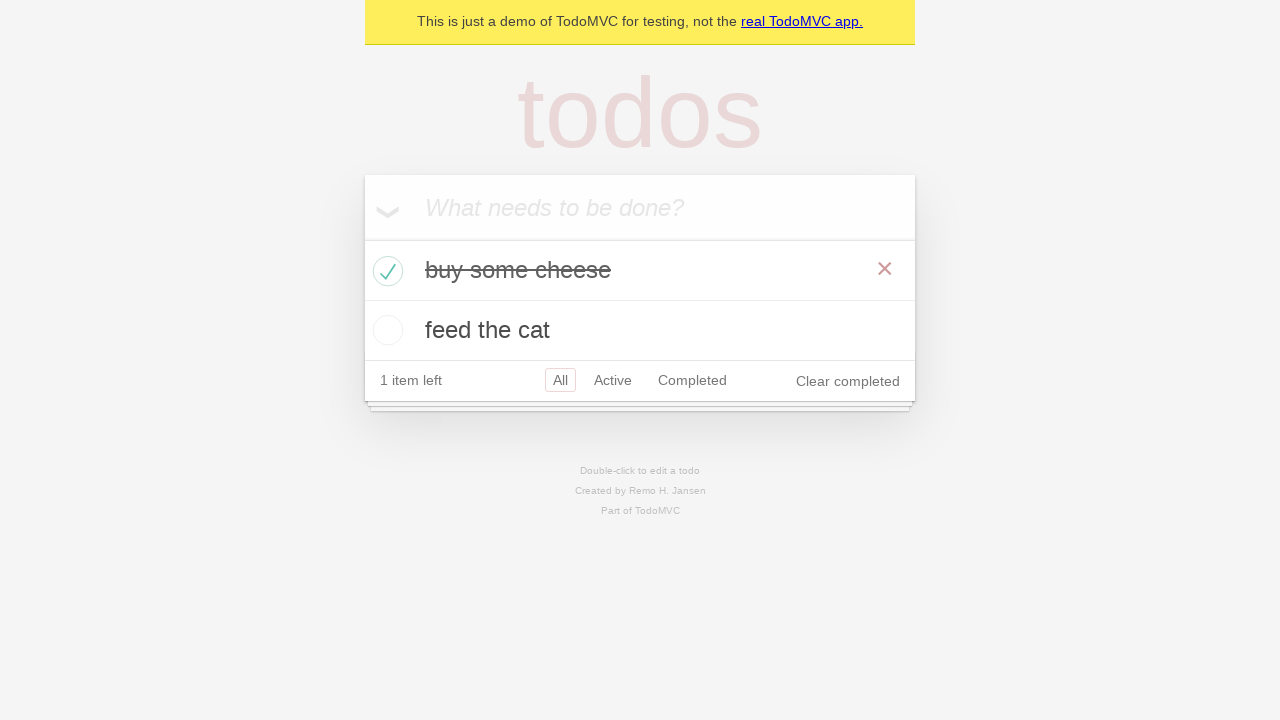

Reloaded the page to test data persistence
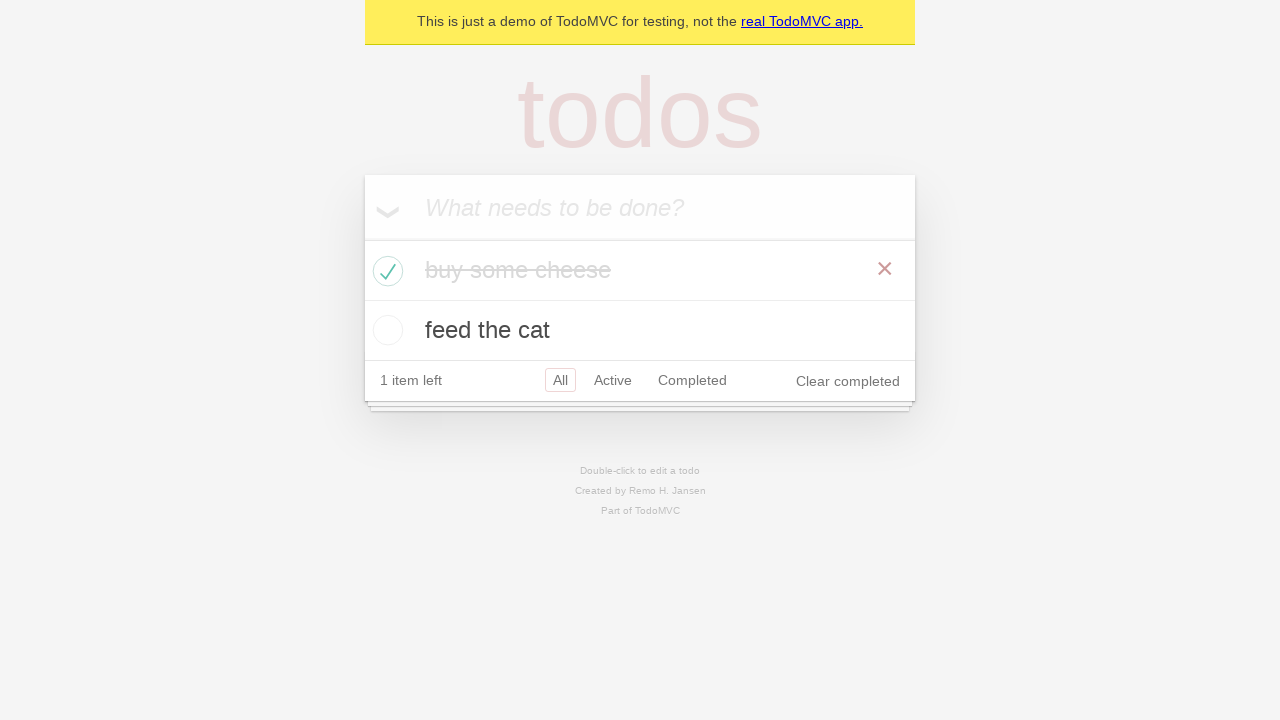

Verified todo items are still present after page reload
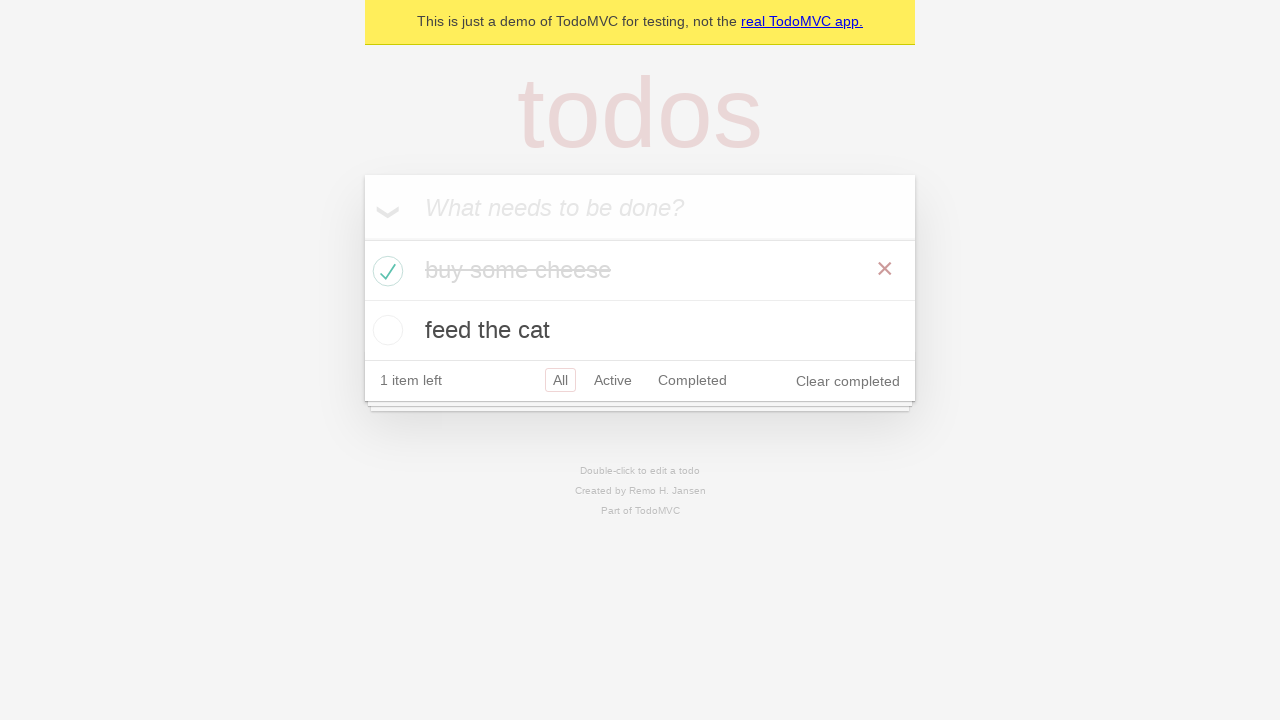

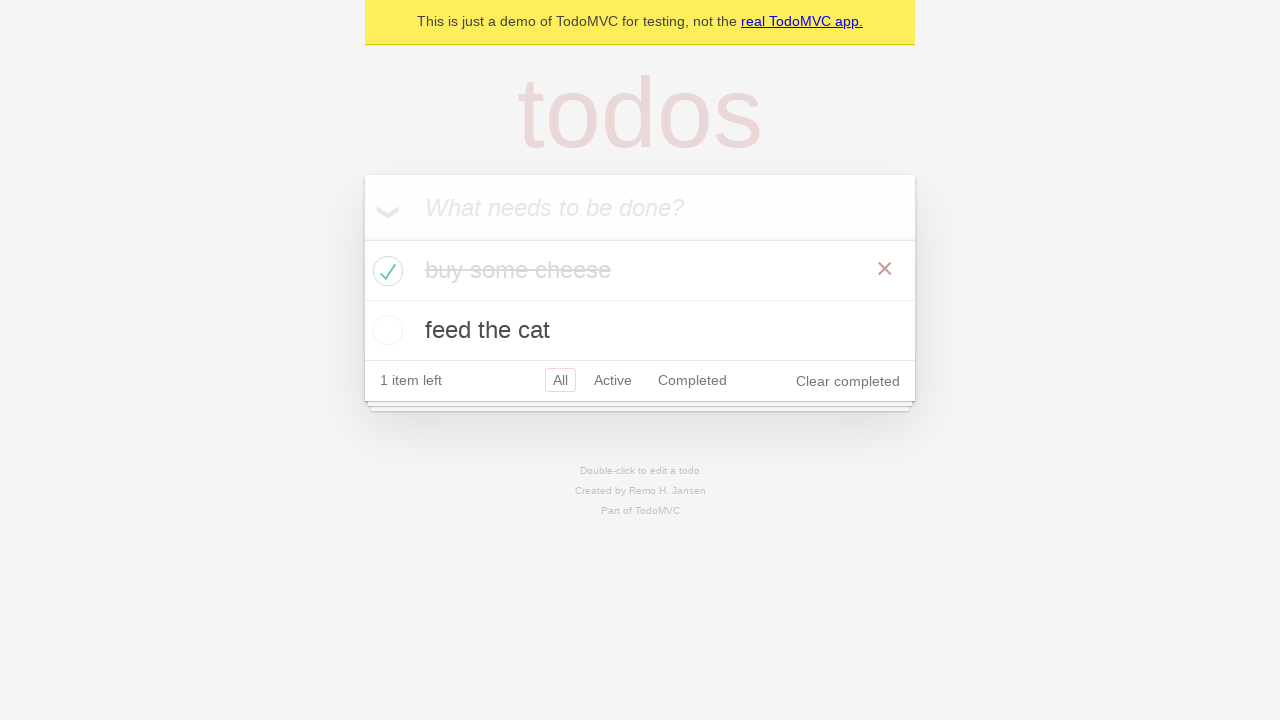